Tests clicking on the "Start a free trial" link using partial link text locator

Starting URL: https://app.vwo.com

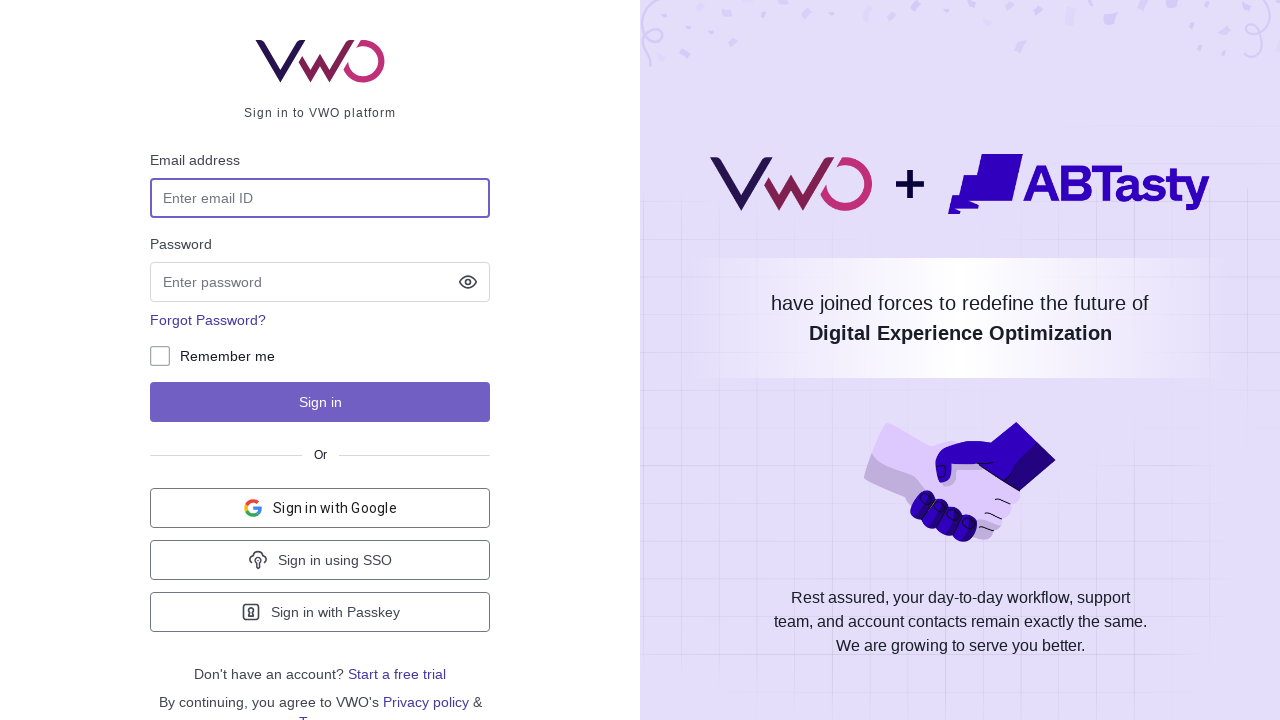

Navigated to https://app.vwo.com
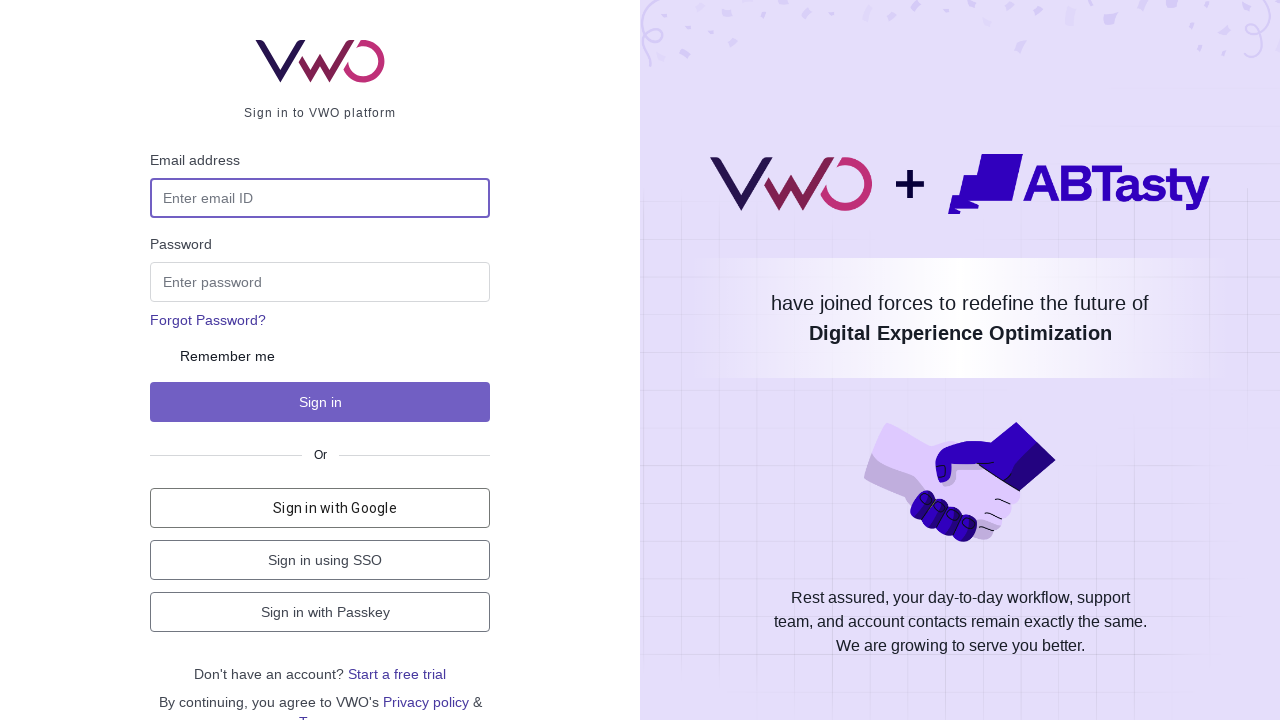

Clicked on the 'Start a free trial' link using partial link text locator at (397, 674) on text=Start a free
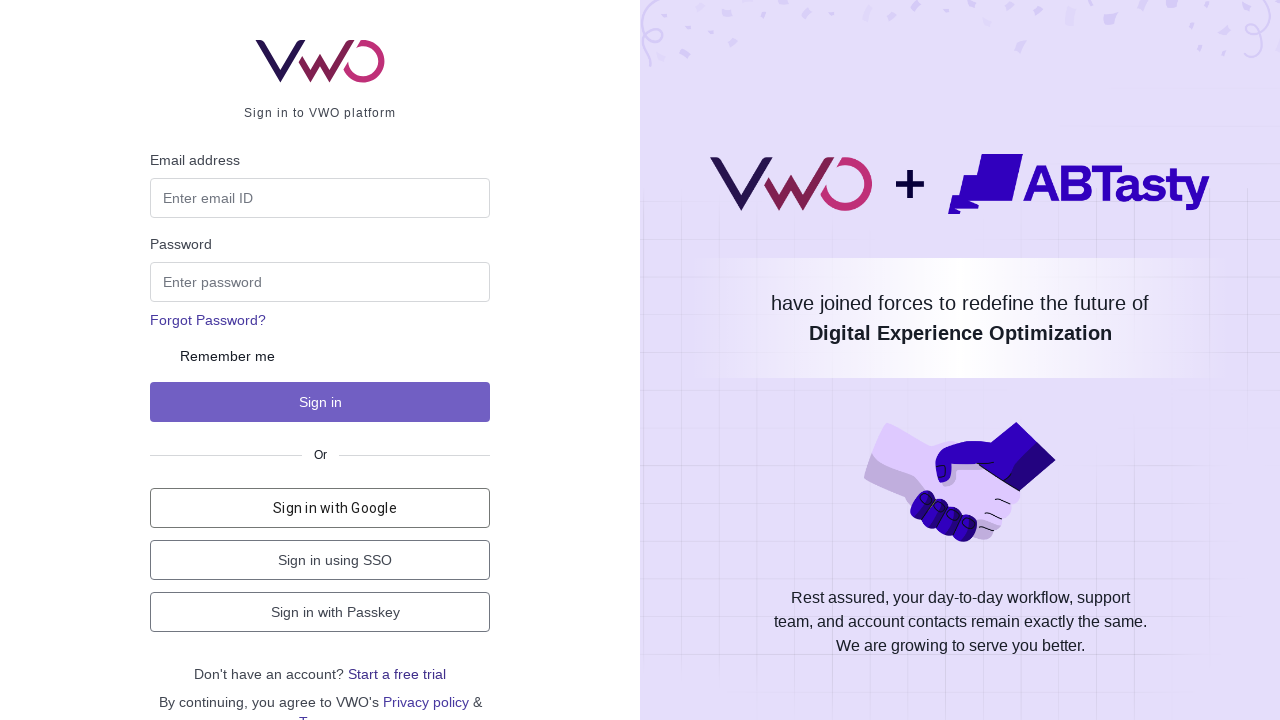

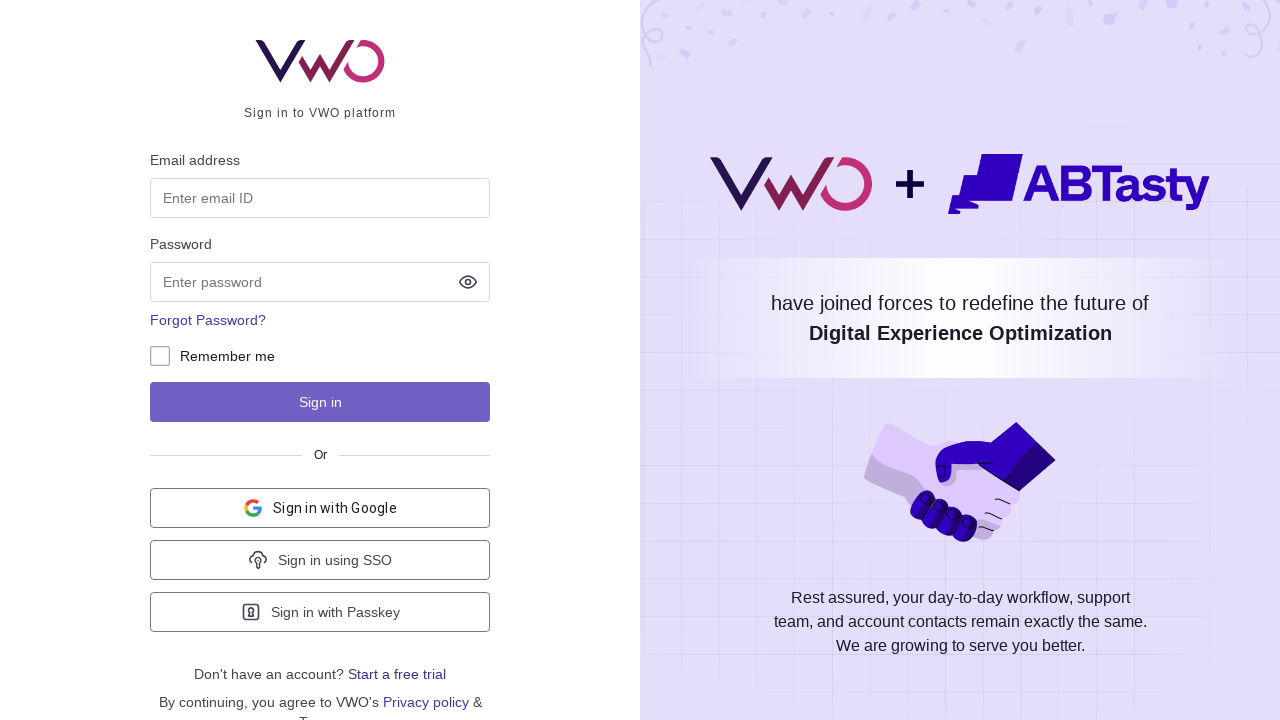